Tests the filtering functionality on a laptop category page by interacting with various filter options including price slider, display sizes, operating systems, processors, weights, and colors

Starting URL: https://www.advantageonlineshopping.com/#/category/Laptops/1

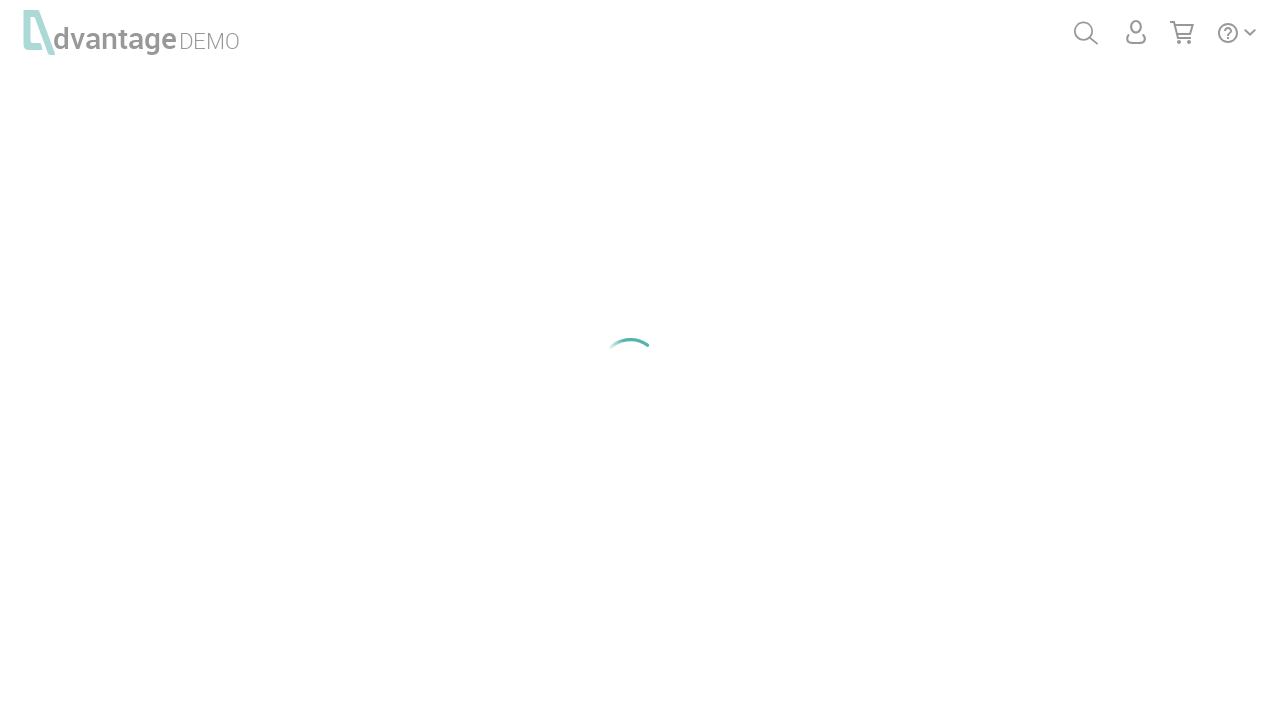

Clicked price accordion to expand price filter section at (116, 669) on #accordionPrice
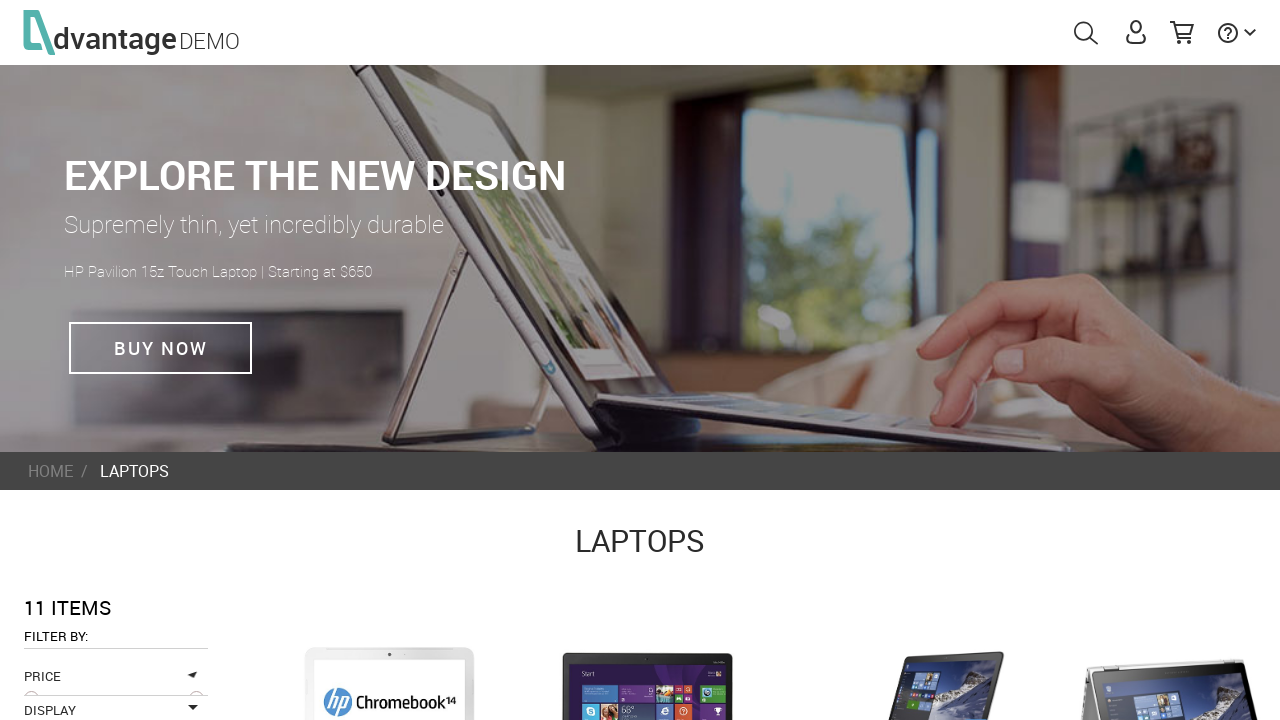

Adjusted price slider to filter by price range at (196, 699) on xpath=//div[@id='slider']/div/div[2]/div
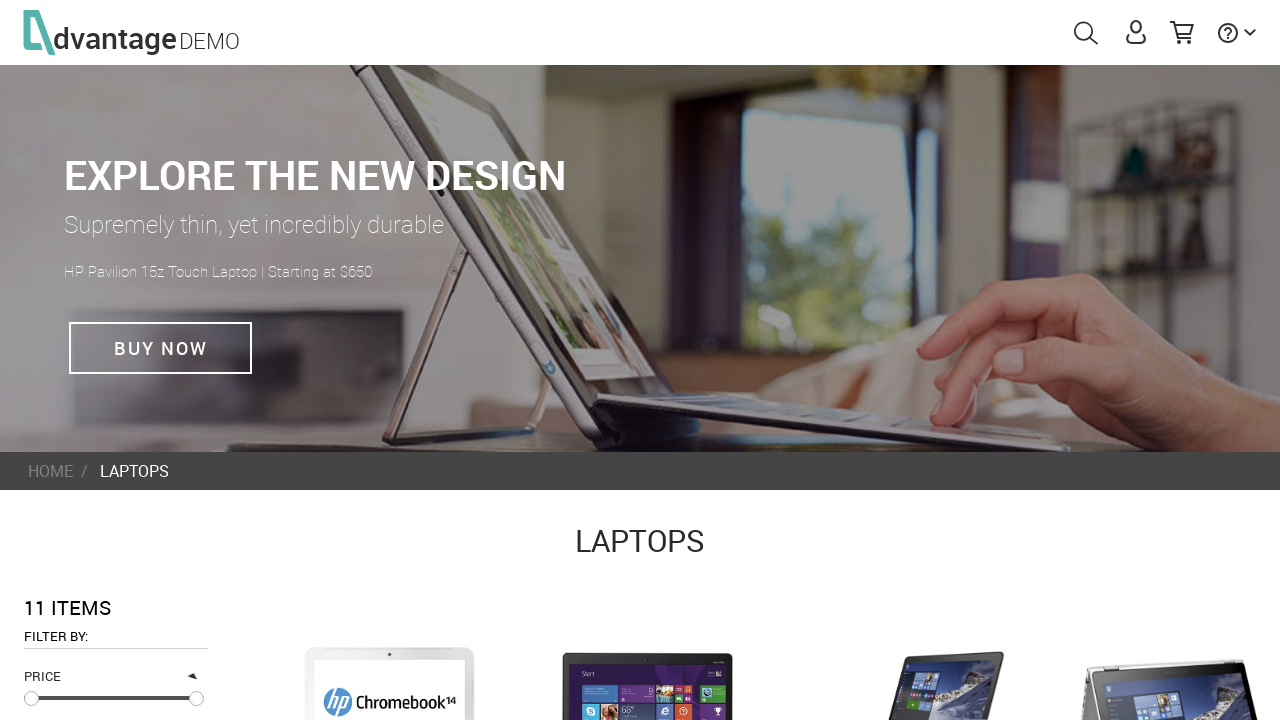

Clicked display size accordion to expand filter section at (116, 361) on #accordionAttrib0
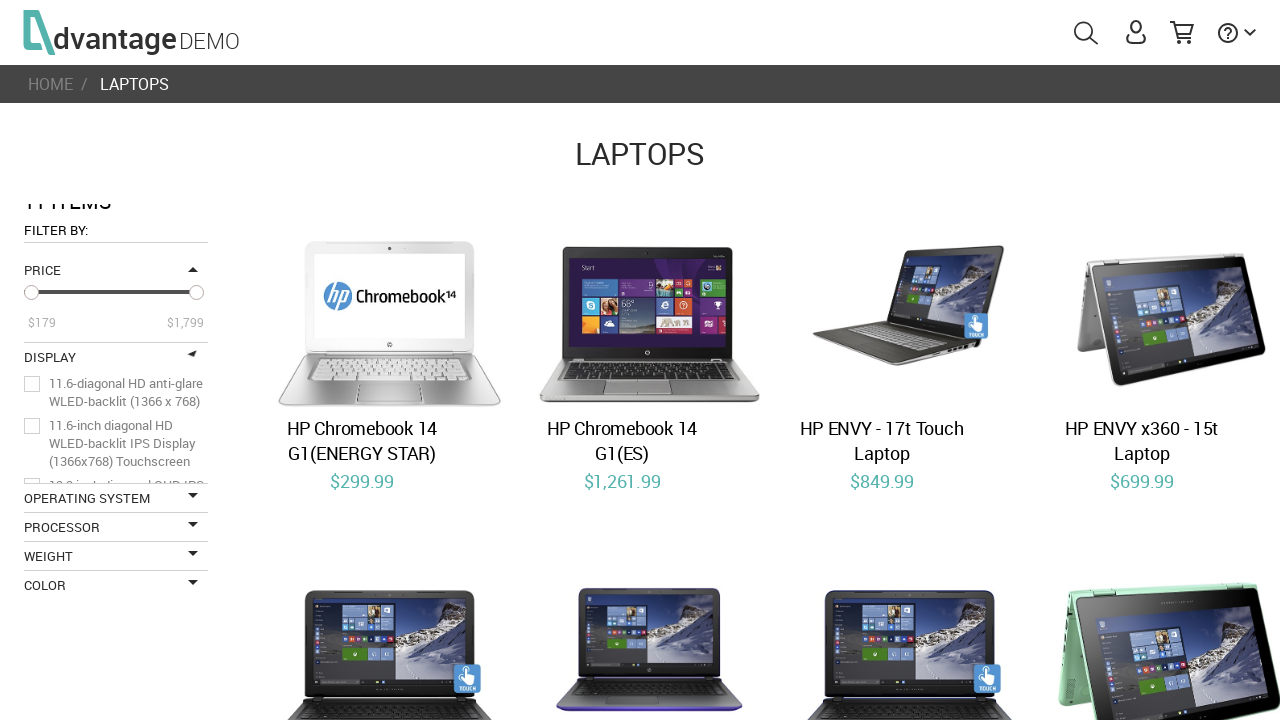

Selected first display size option at (32, 384) on #display_0
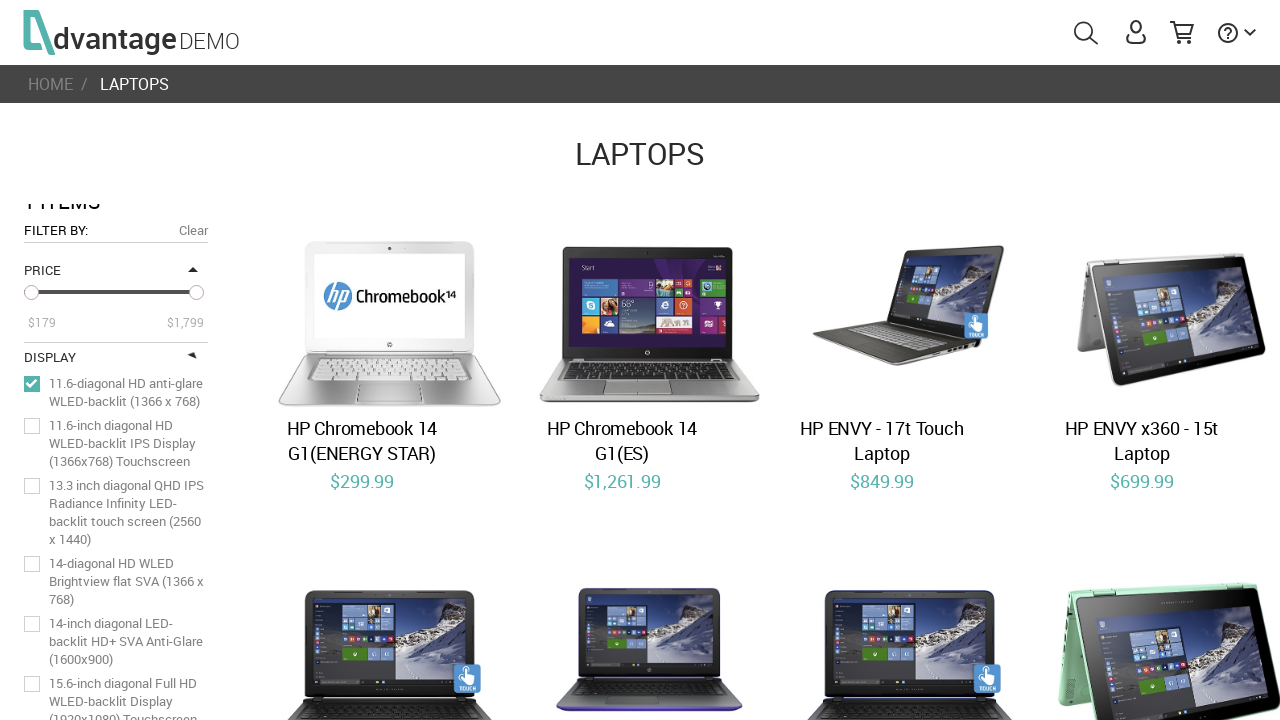

Selected second display size option at (32, 426) on #display_1
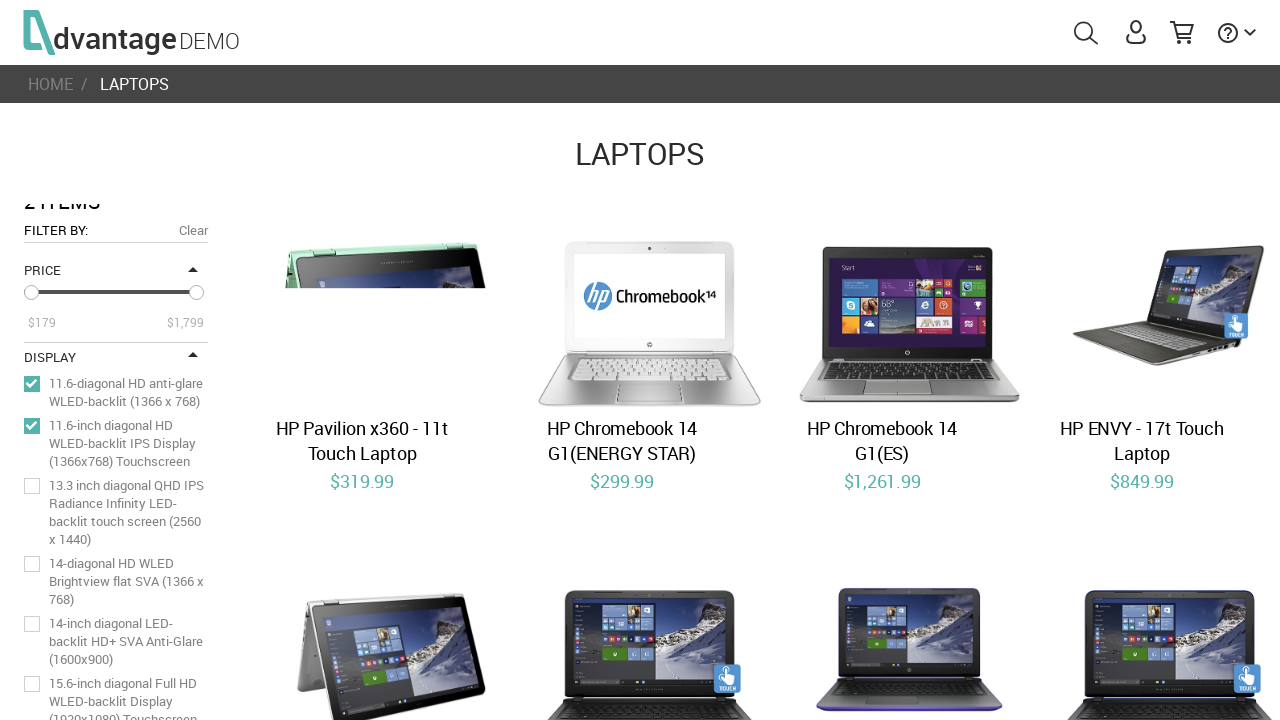

Selected third display size option at (32, 486) on #display_2
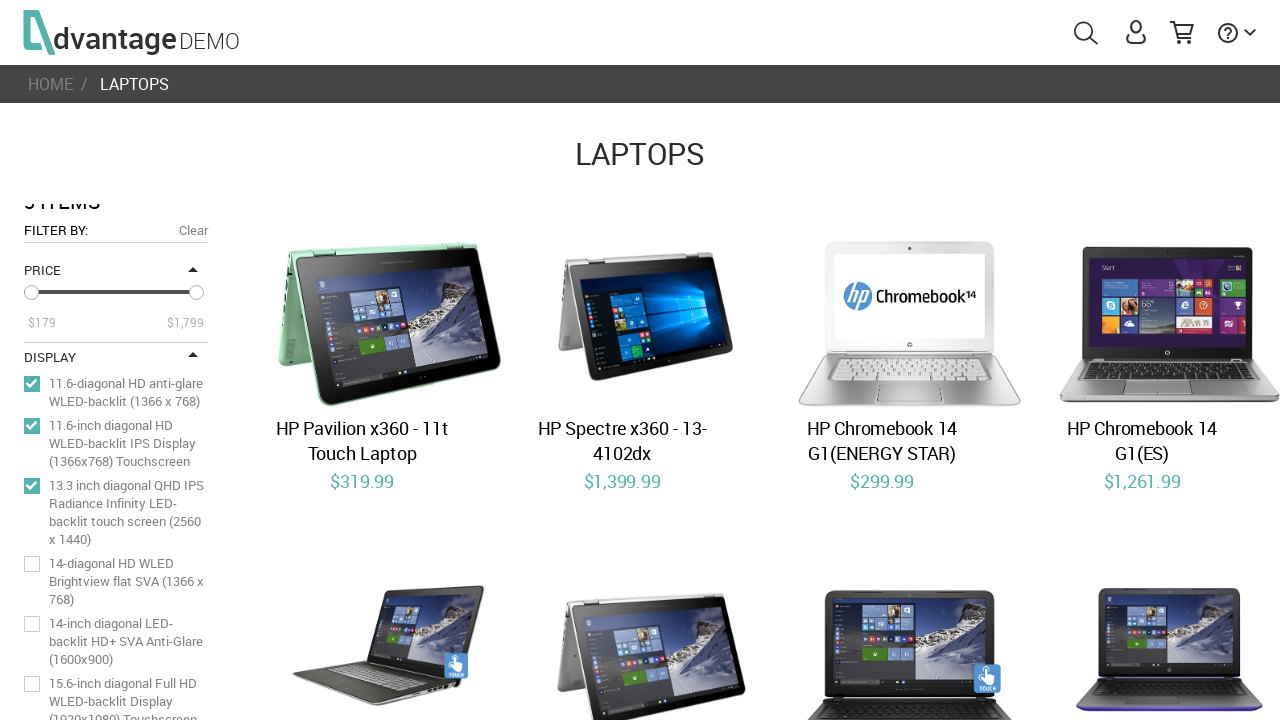

Selected fourth display size option at (32, 564) on #display_3
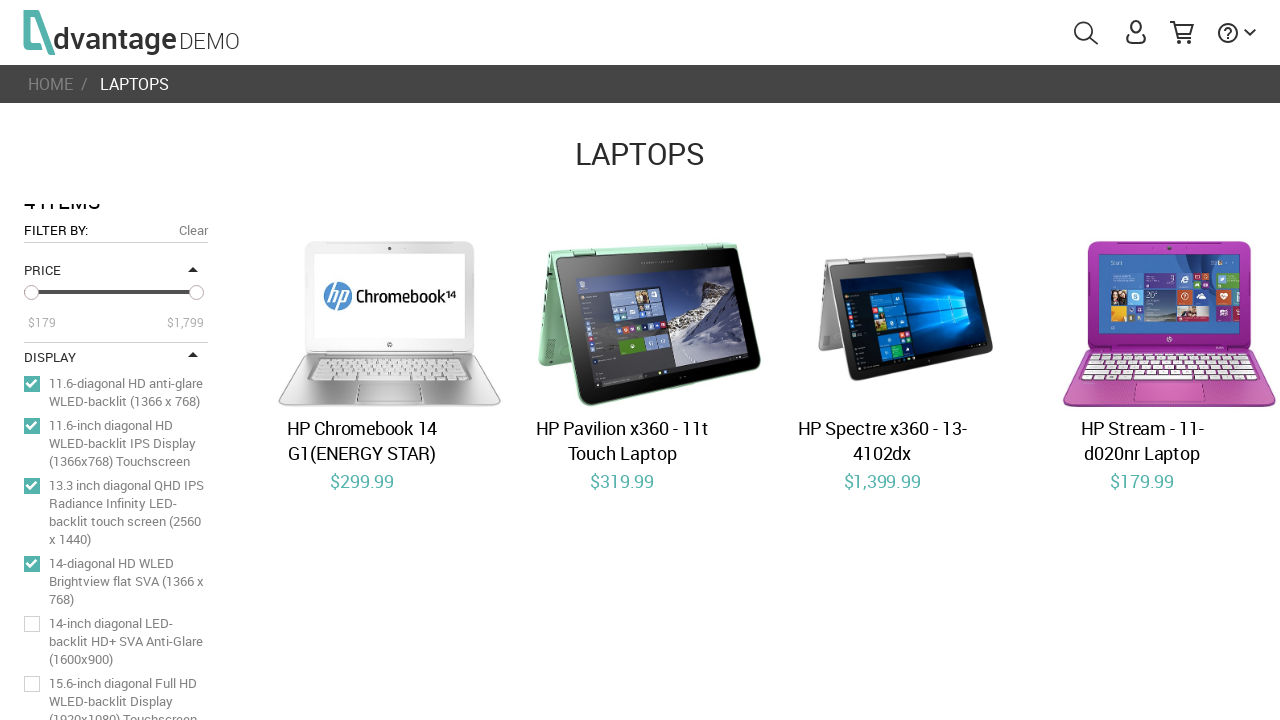

Clicked display size accordion to collapse filter section at (116, 357) on #accordionAttrib0
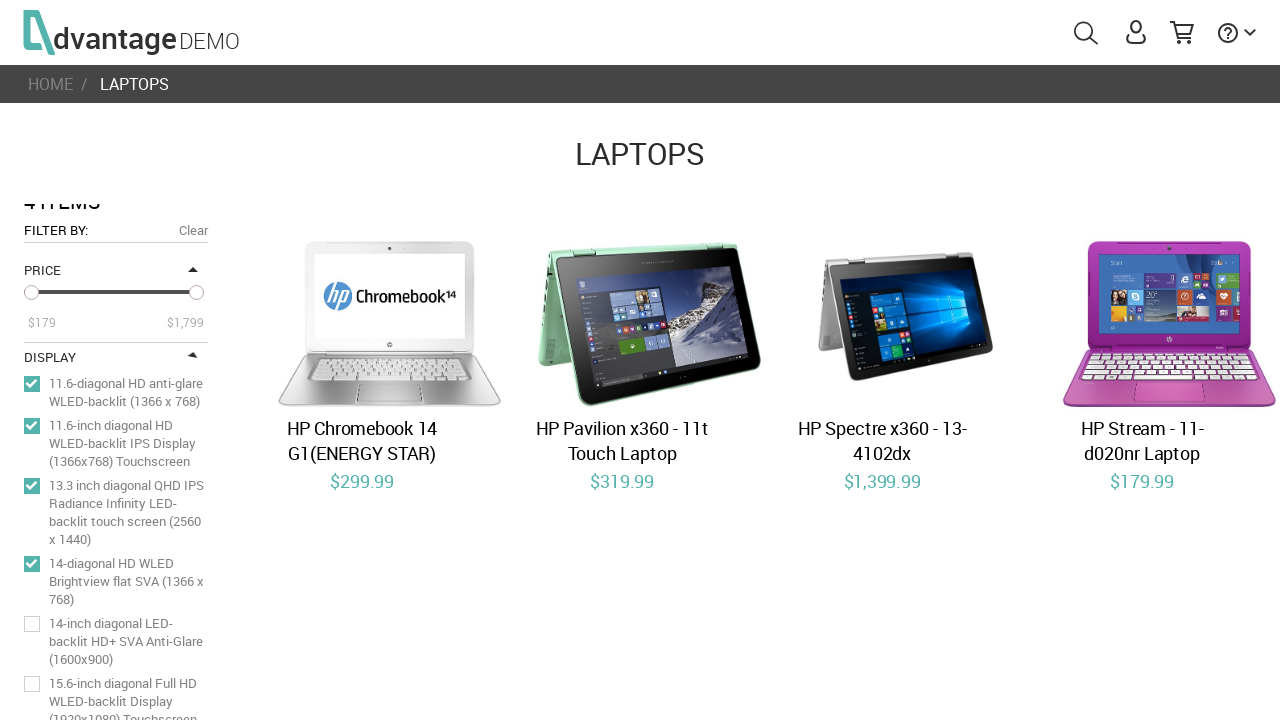

Clicked operating system accordion to expand filter section at (116, 361) on #accordionAttrib1
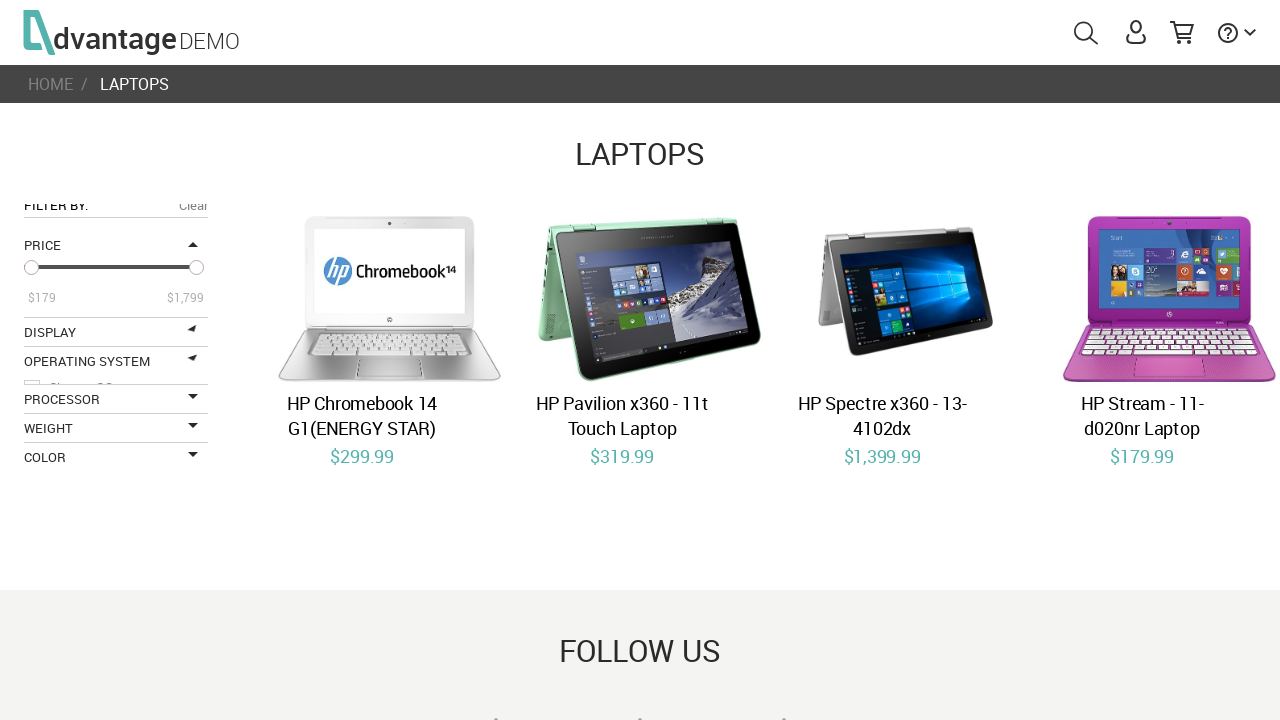

Selected first operating system option at (32, 412) on #operating_system_1
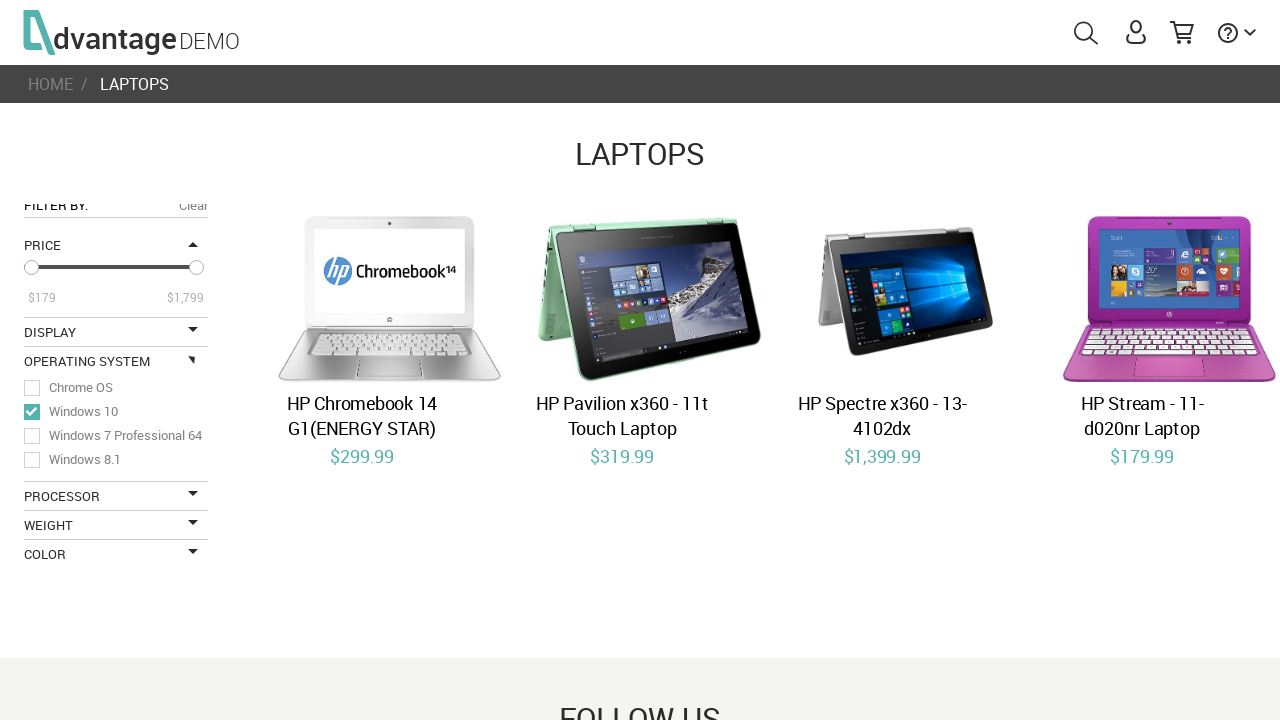

Selected second operating system option at (32, 388) on #operating_system_0
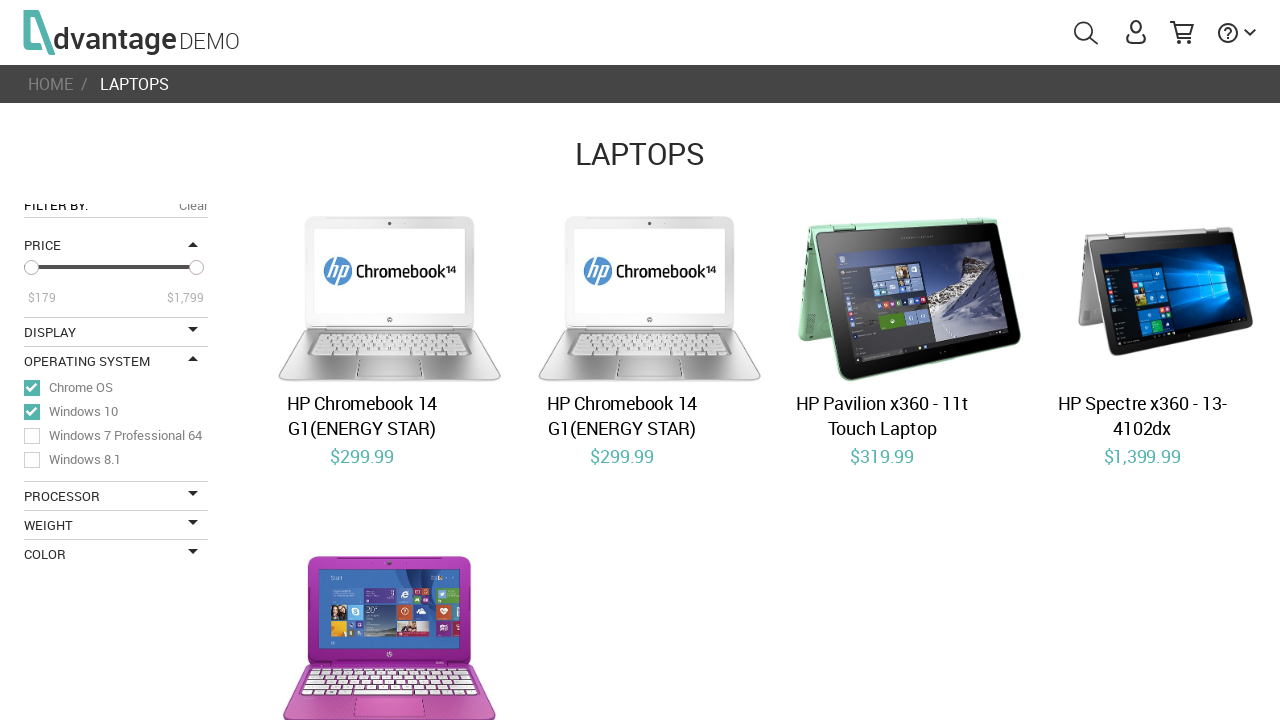

Clicked operating system accordion to collapse filter section at (116, 361) on #accordionAttrib1
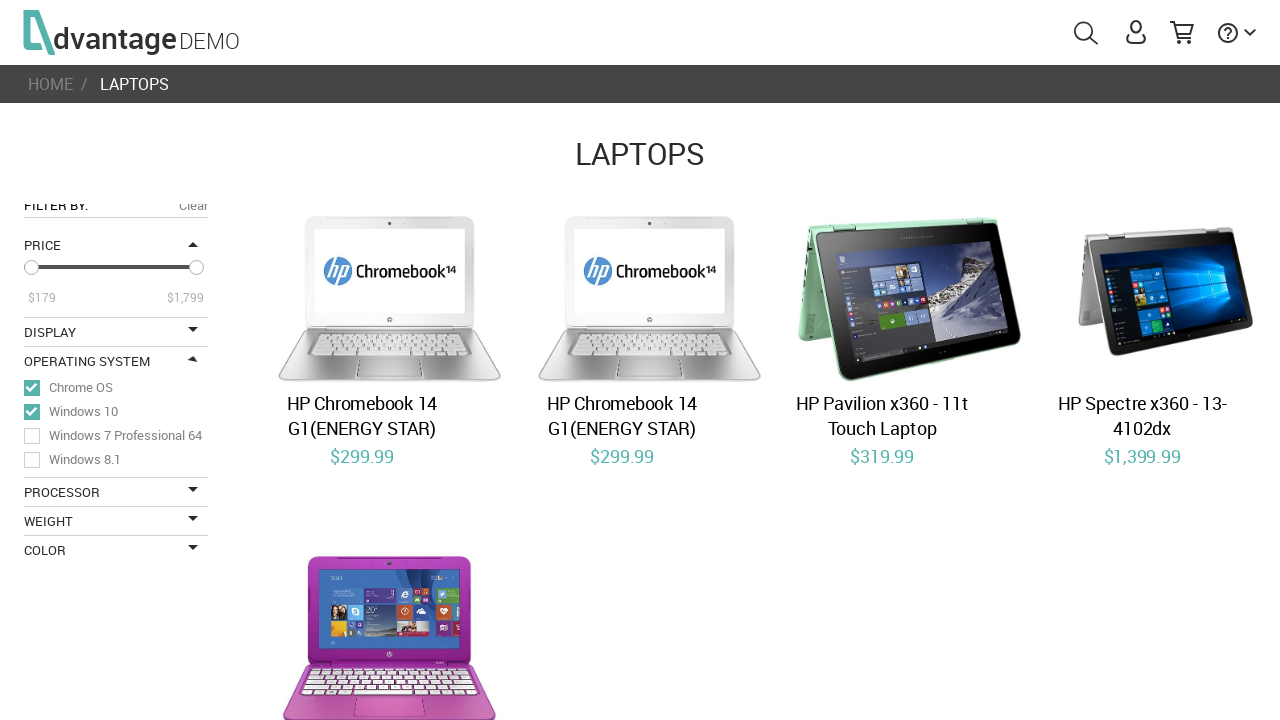

Clicked processor accordion to expand filter section at (116, 230) on #accordionAttrib2
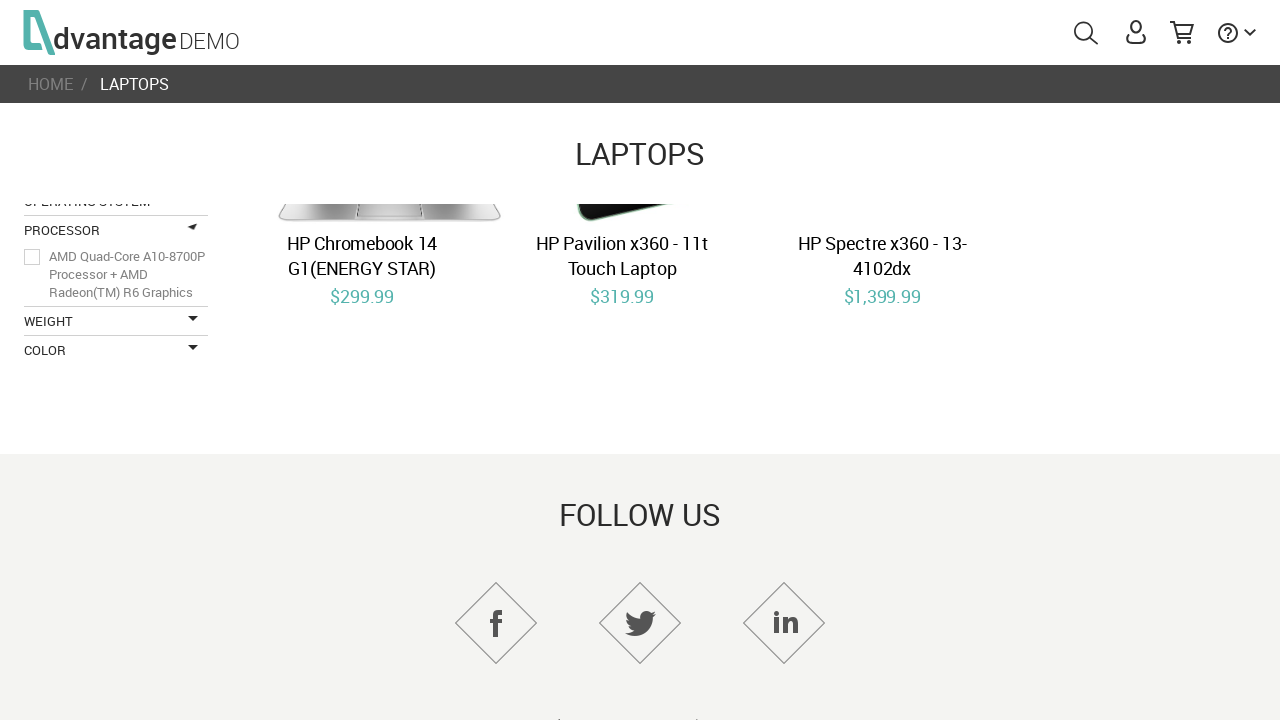

Selected first processor option at (32, 257) on #processor_0
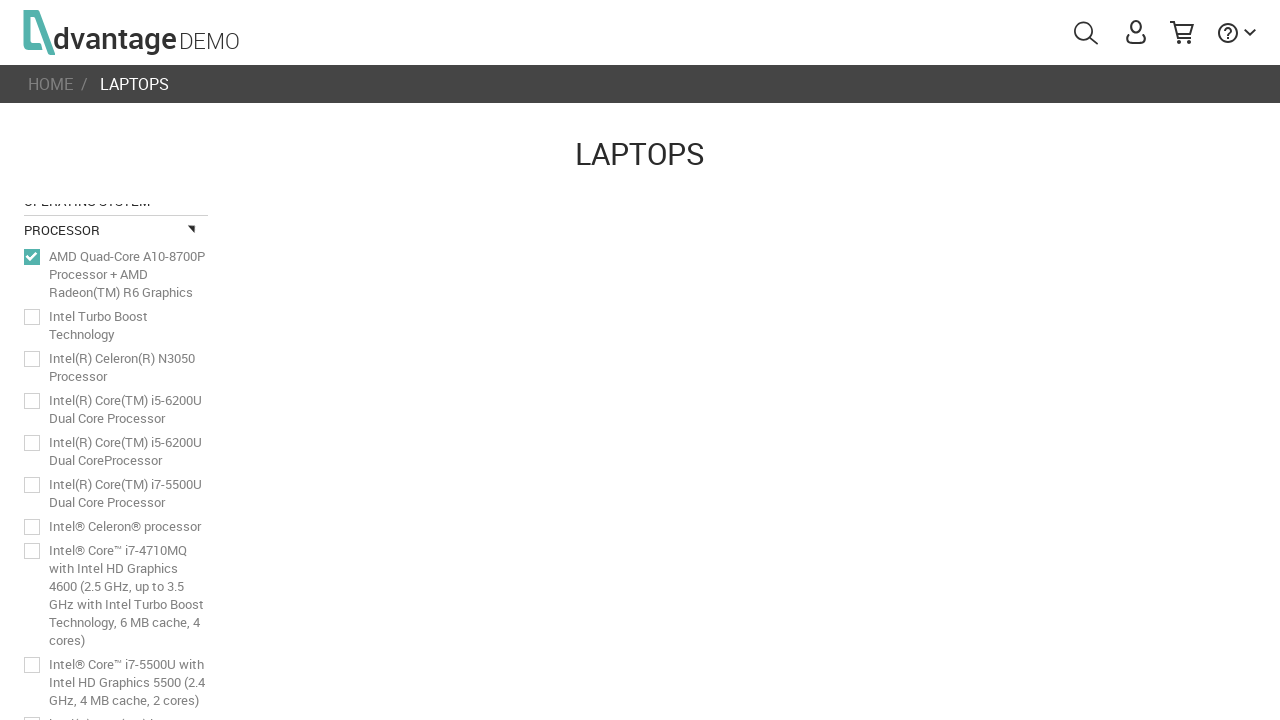

Selected second processor option at (32, 317) on #processor_1
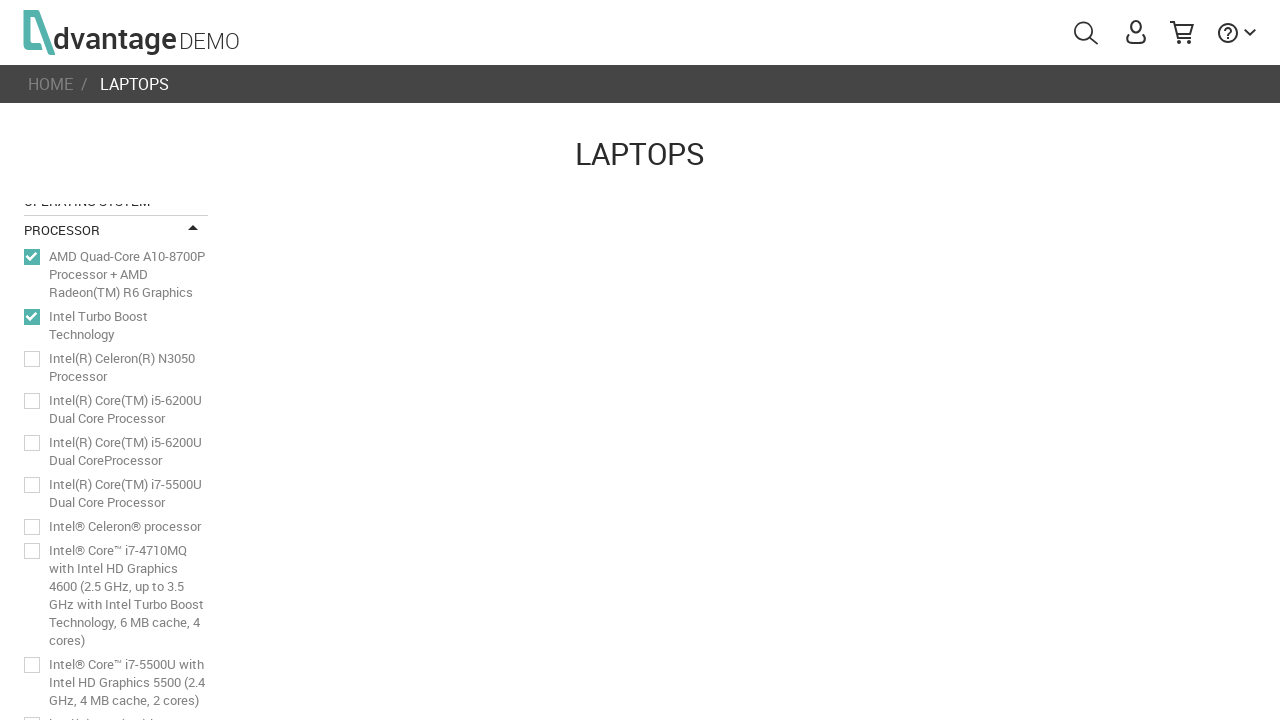

Selected third processor option at (32, 359) on #processor_2
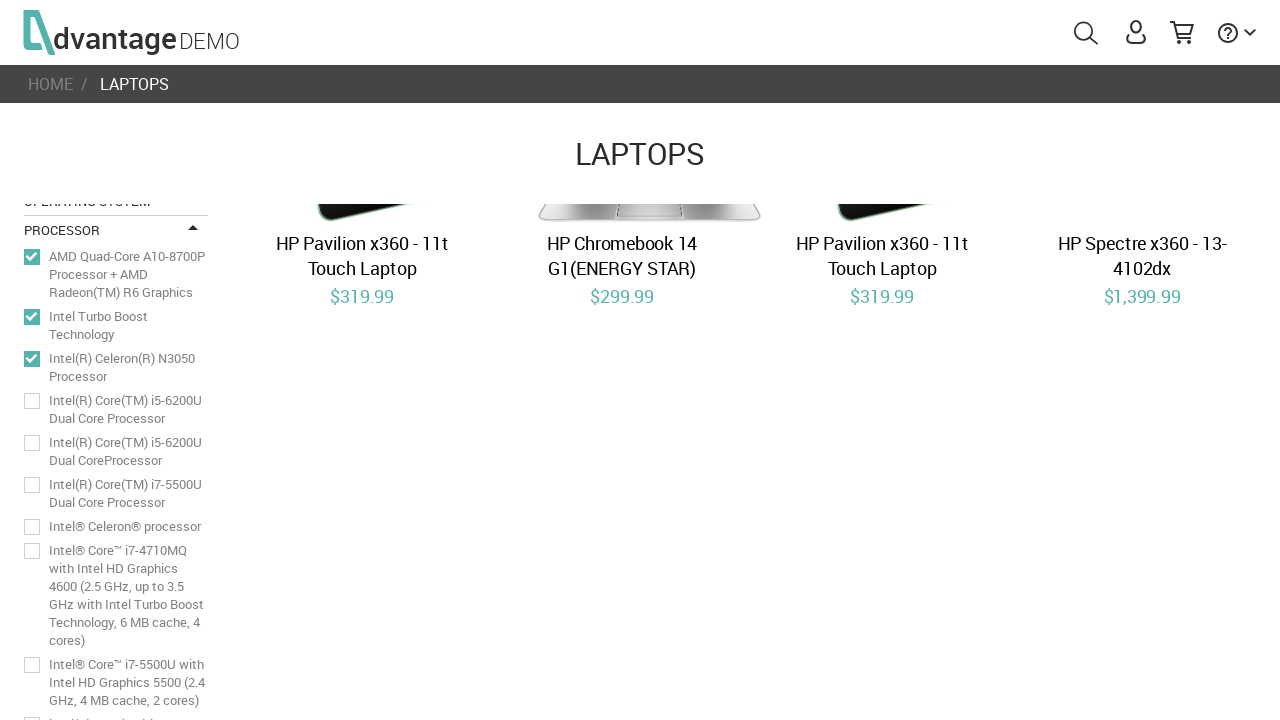

Selected fourth processor option at (32, 401) on #processor_3
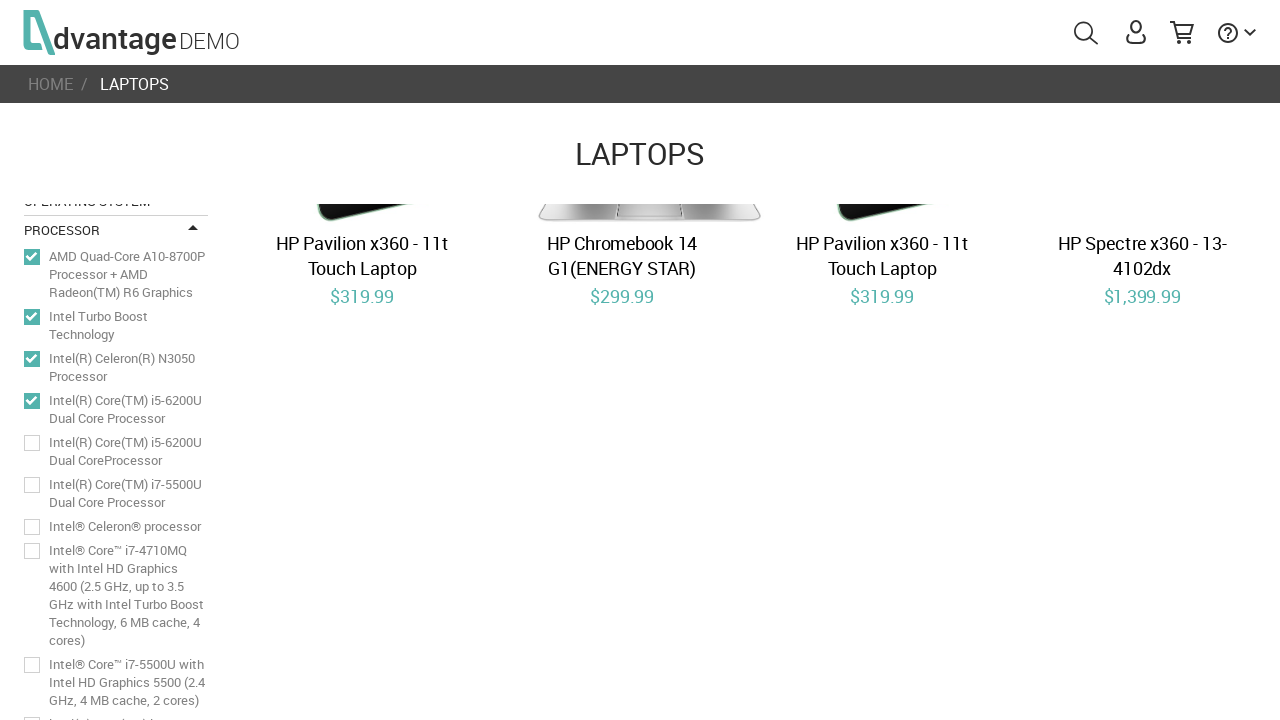

Selected fifth processor option at (32, 443) on #processor_4
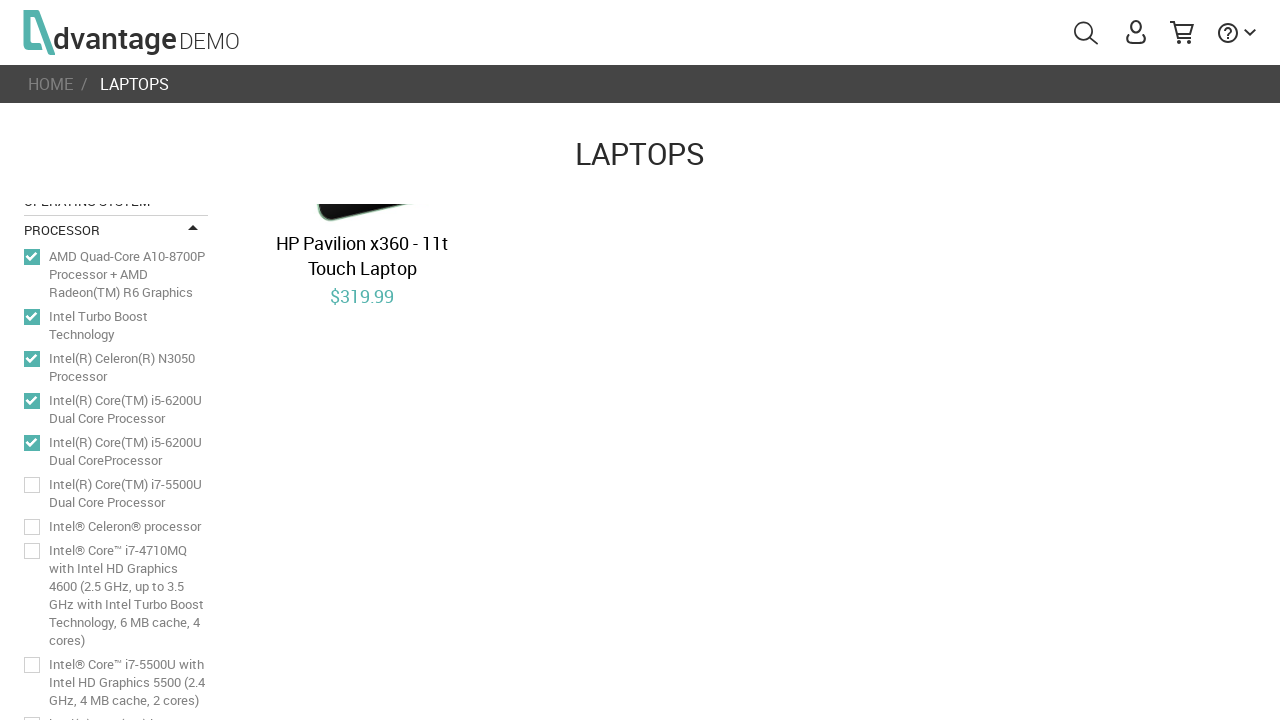

Clicked processor accordion to collapse filter section at (116, 230) on #accordionAttrib2
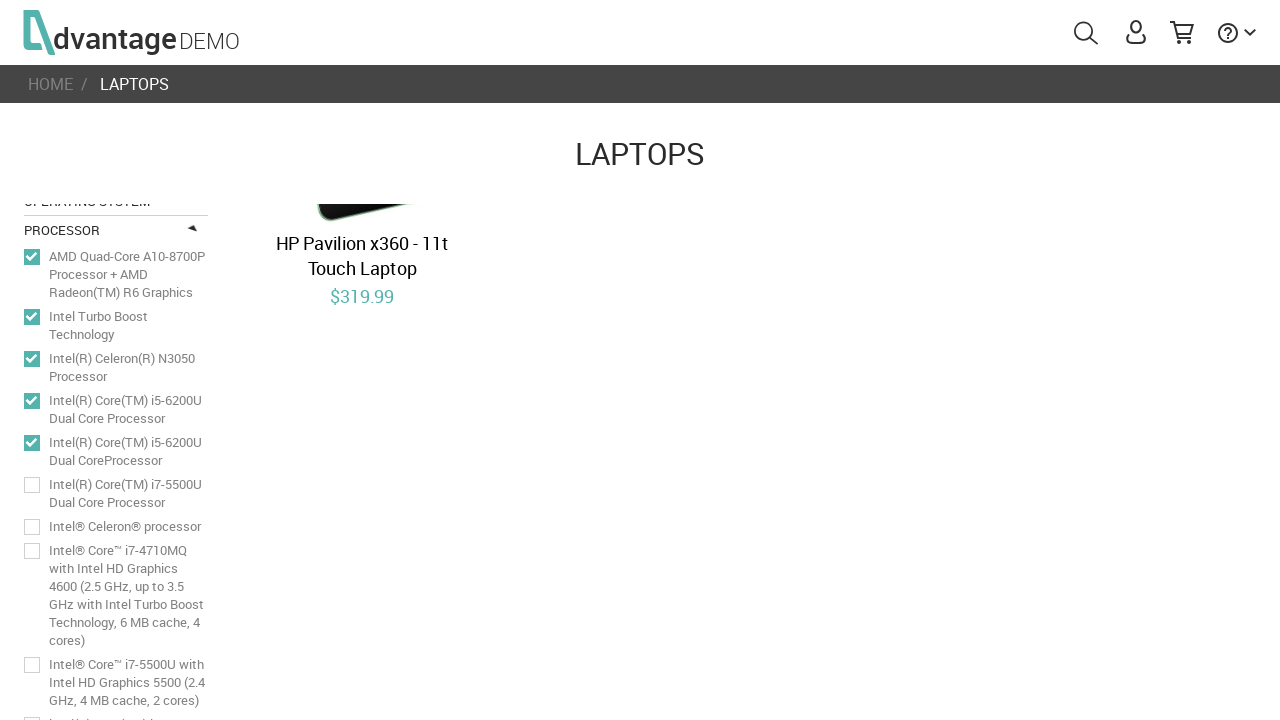

Clicked weight accordion to expand filter section at (116, 259) on #accordionAttrib3
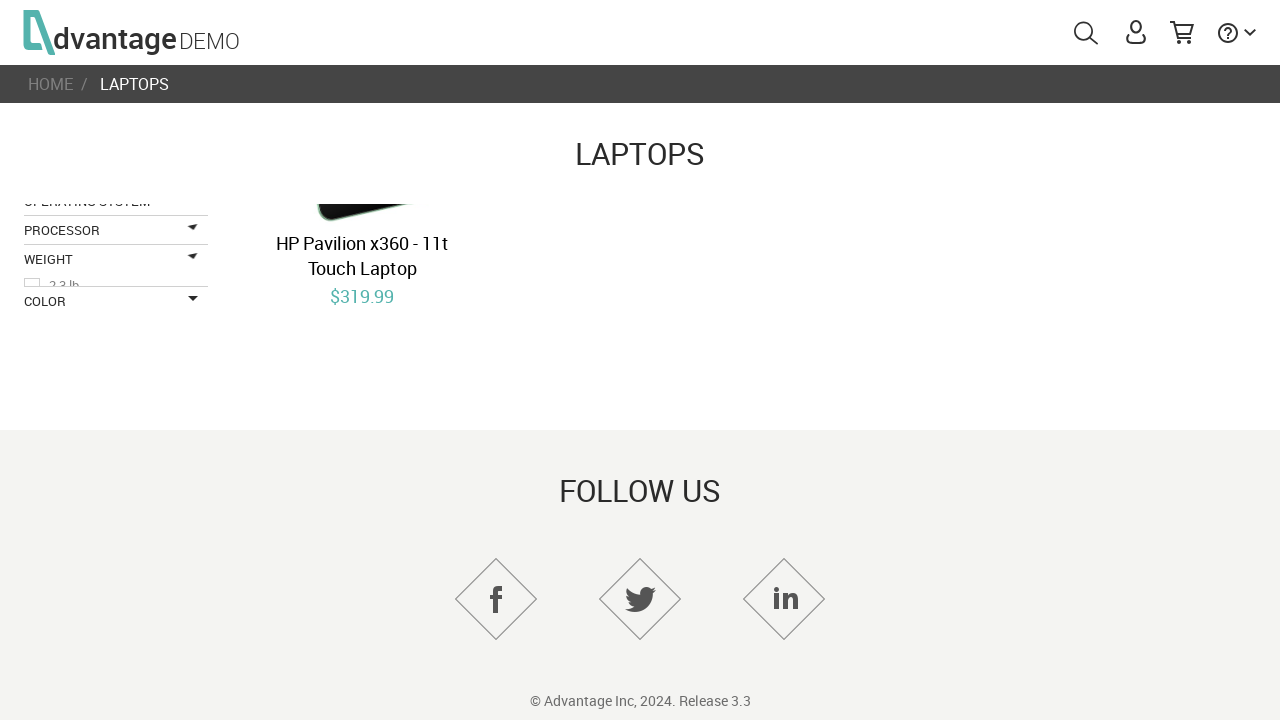

Selected first weight option at (32, 286) on #weight_0
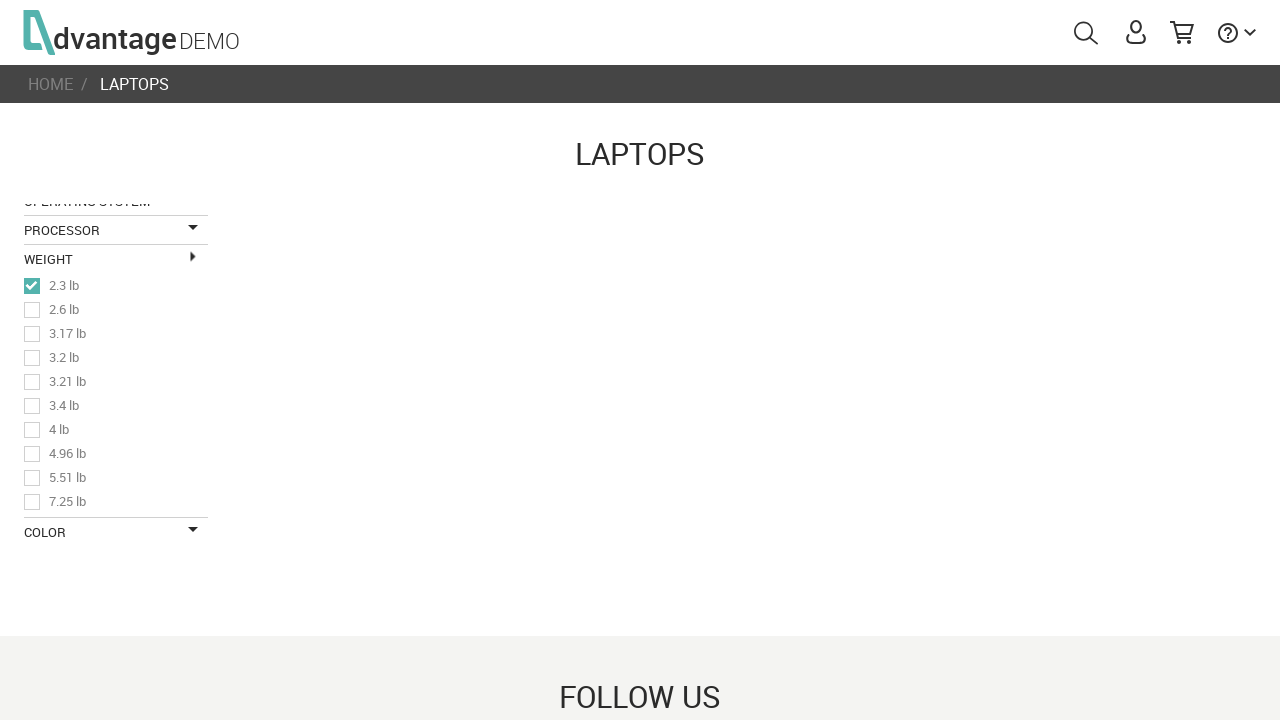

Selected second weight option at (32, 310) on #weight_1
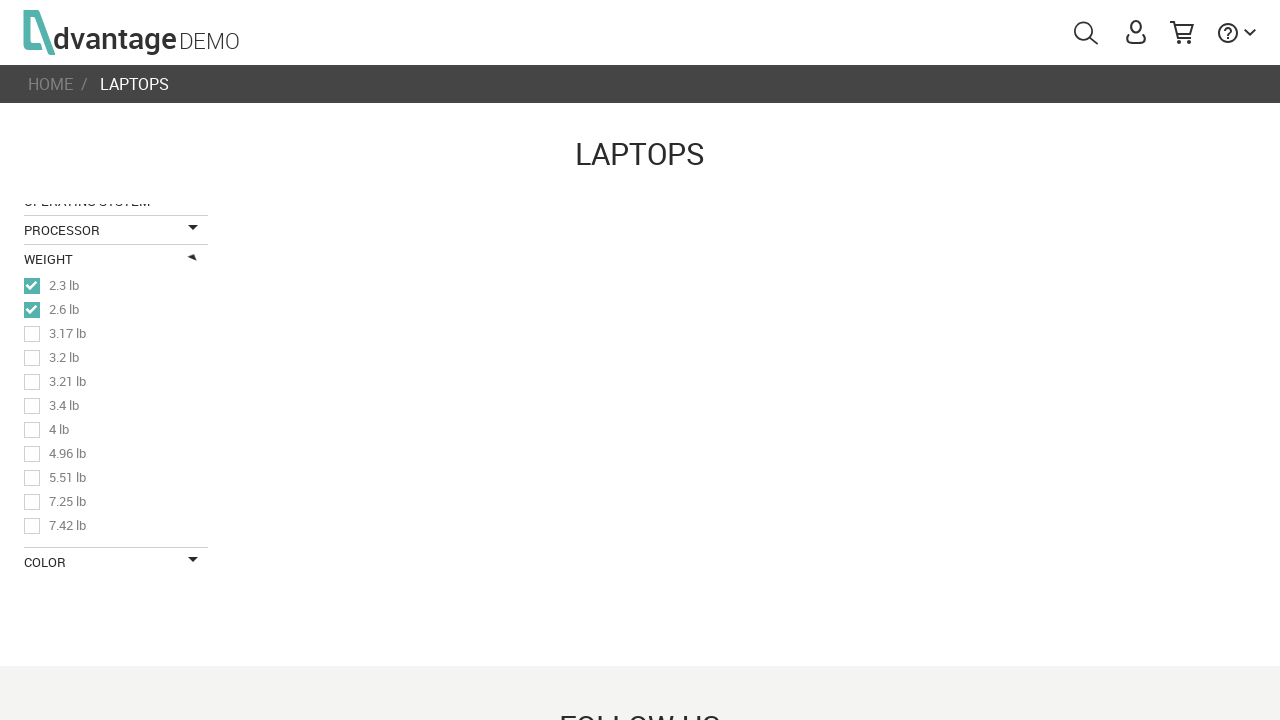

Selected third weight option at (32, 334) on #weight_2
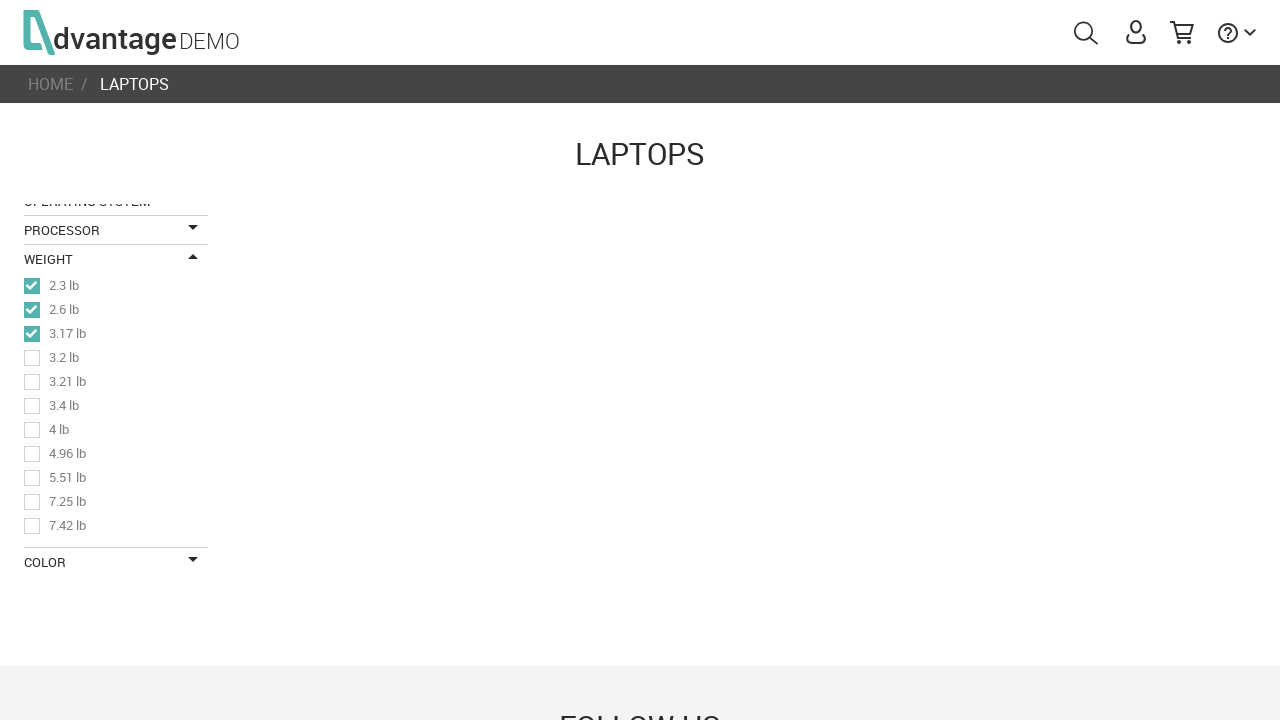

Selected fourth weight option at (32, 358) on #weight_3
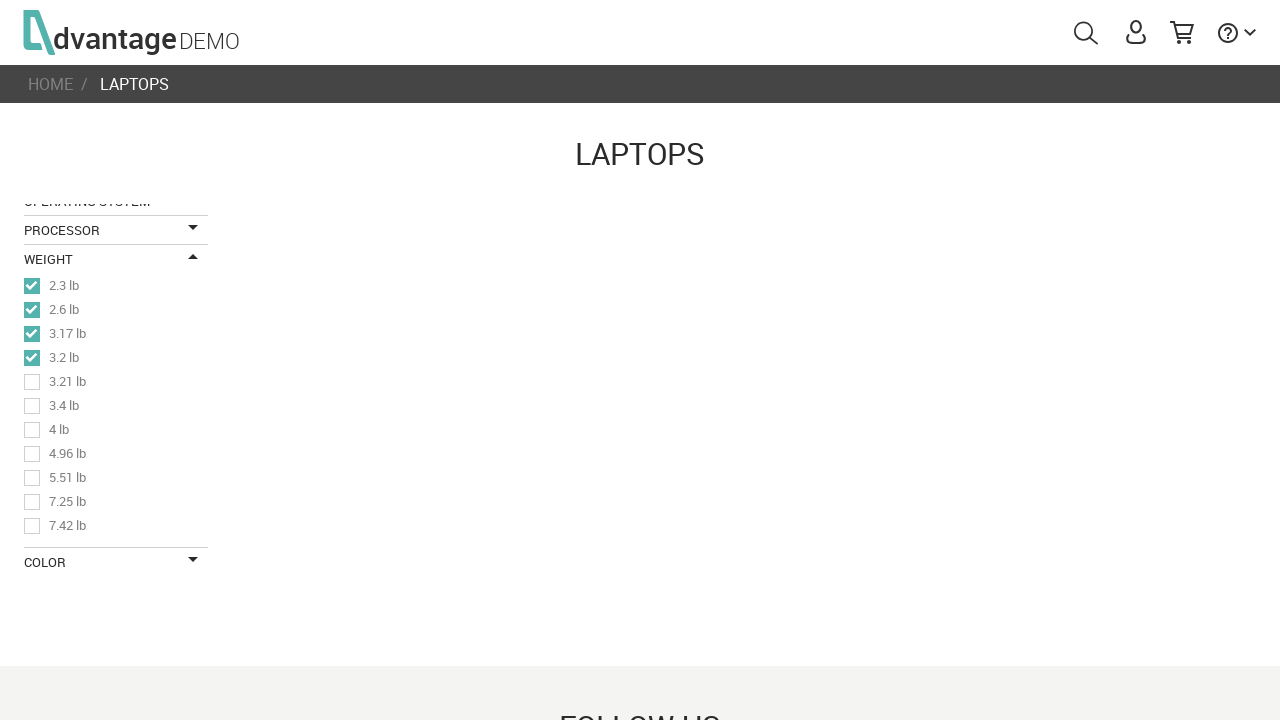

Selected fifth weight option at (32, 382) on #weight_4
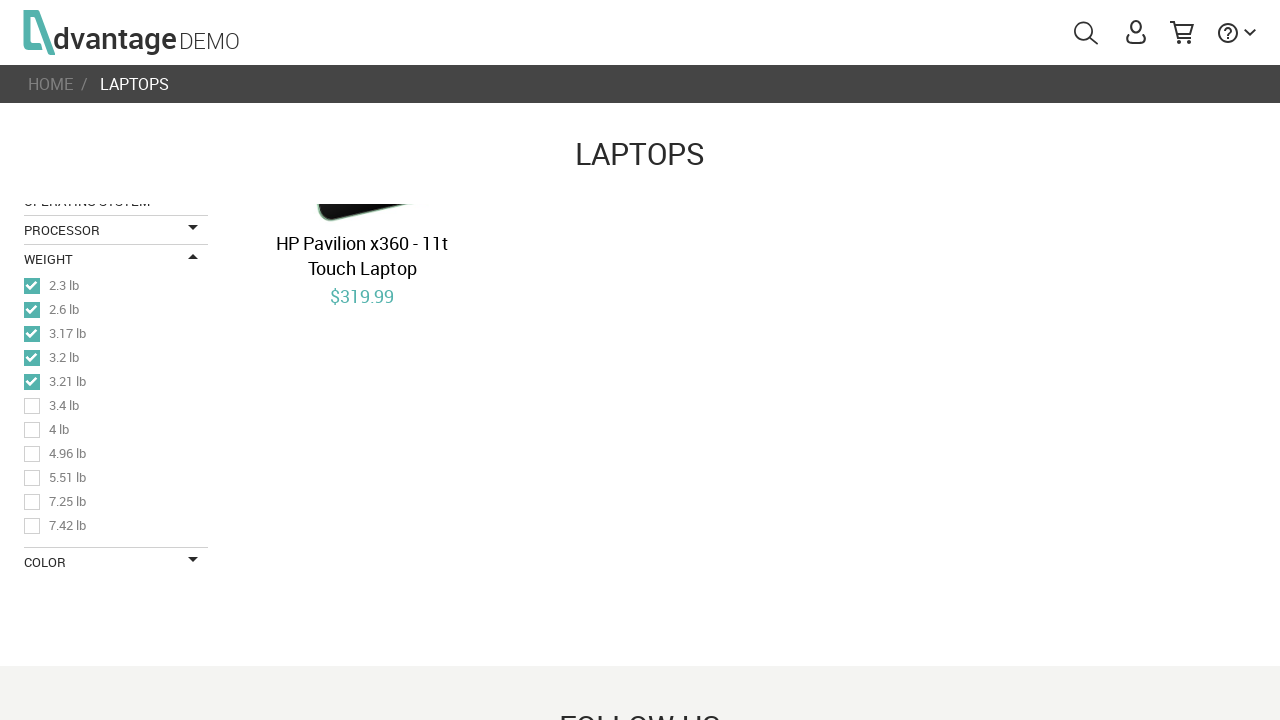

Clicked weight accordion to collapse filter section at (116, 259) on #accordionAttrib3
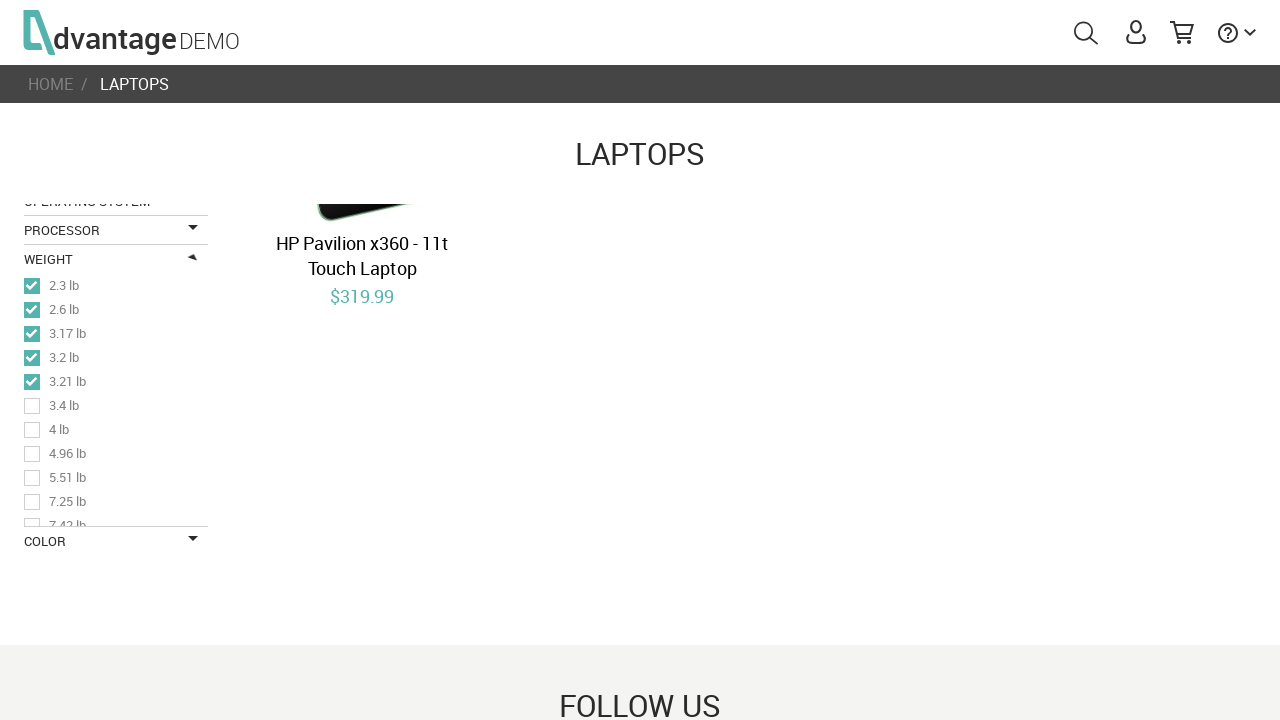

Clicked color accordion to expand filter section at (116, 288) on #accordionColor
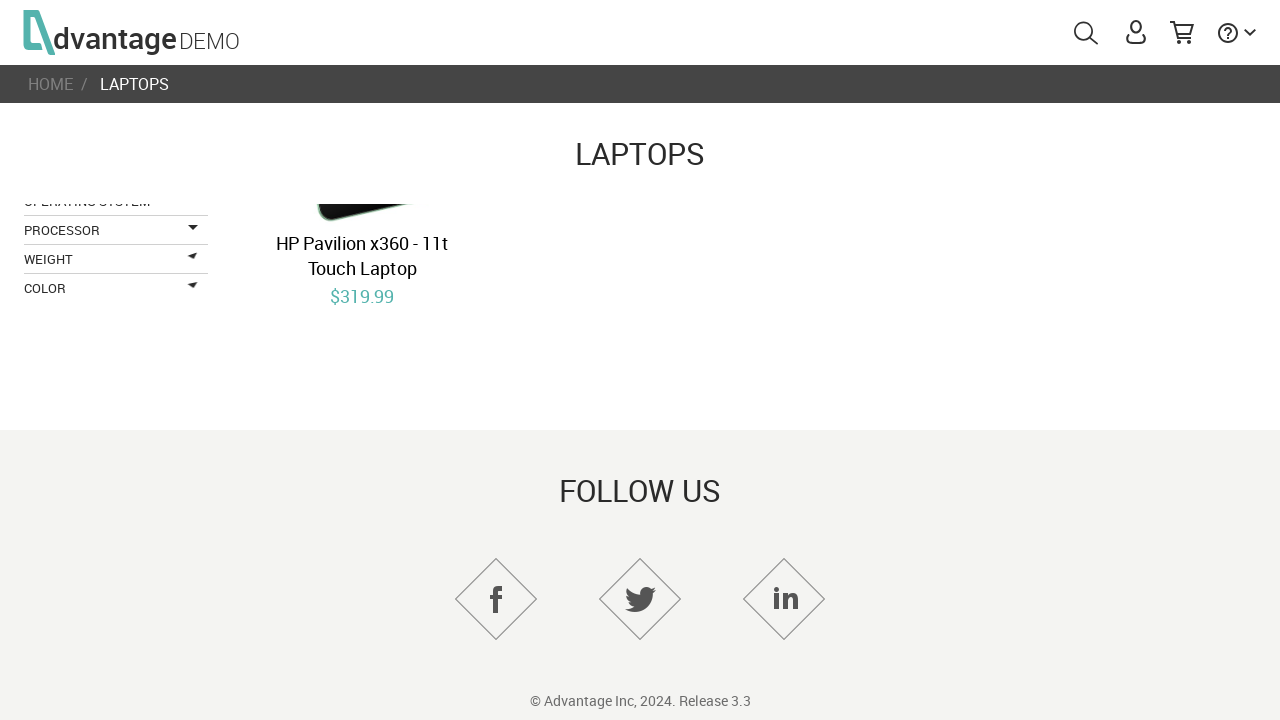

Selected color option (55CDD5) at (92, 338) on #productsColors55CDD5
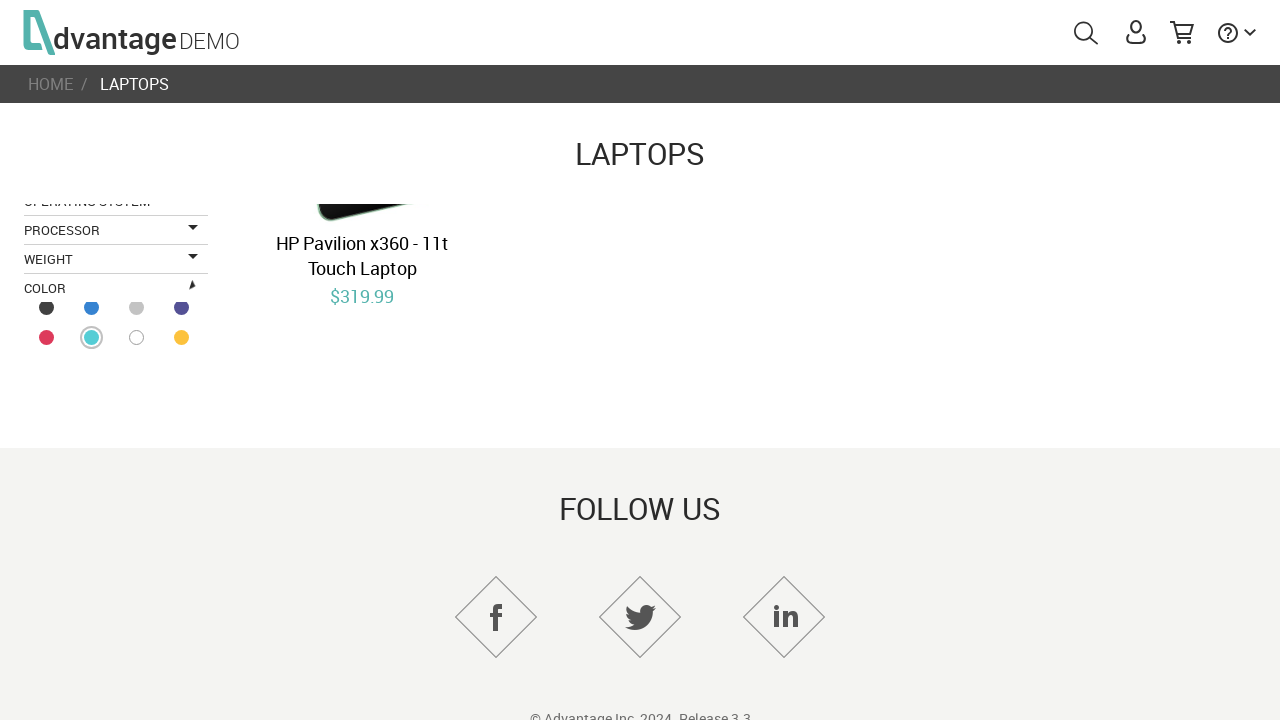

Clicked color accordion to collapse filter section at (116, 288) on #accordionColor
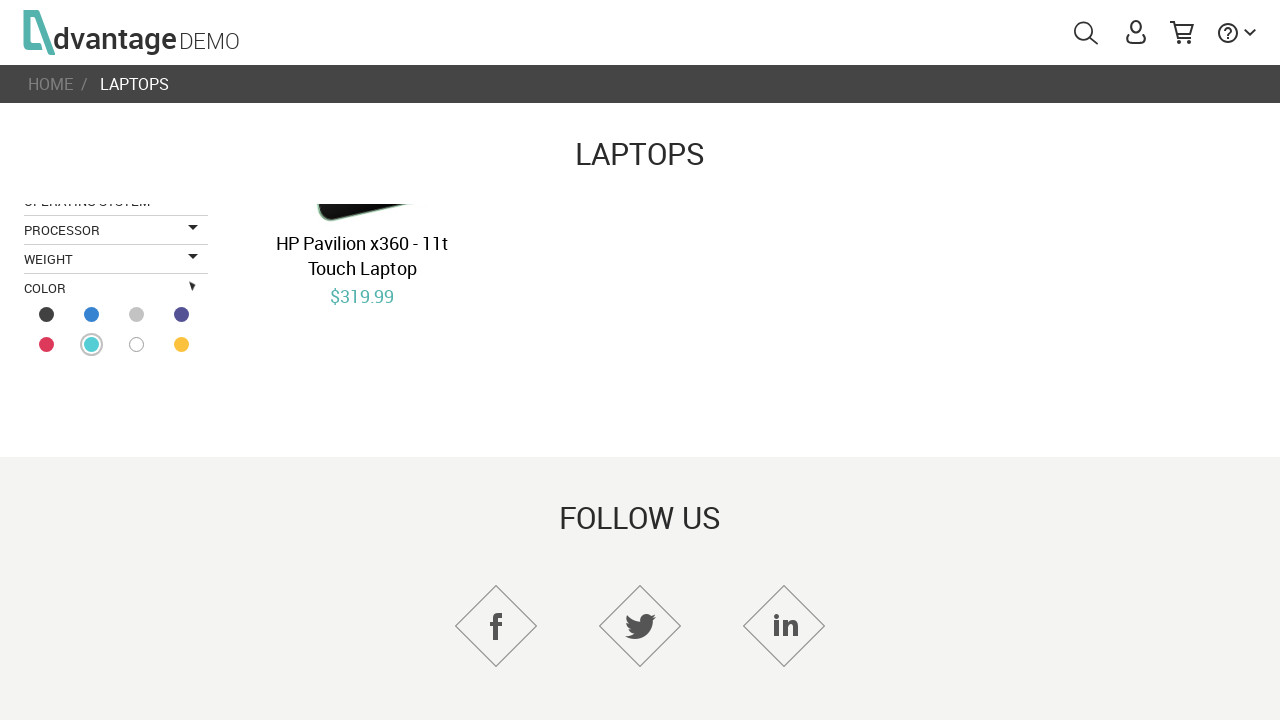

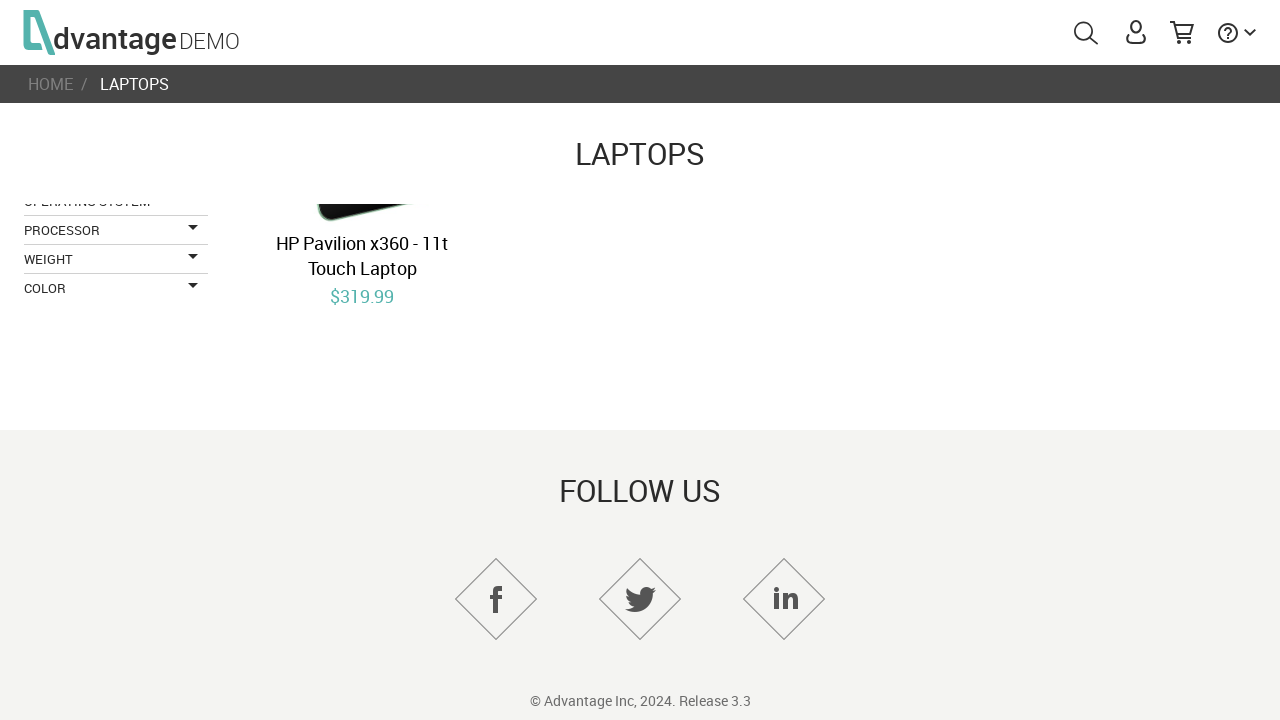